Tests that clicking the Donate link in the header opens a popup to the donation page

Starting URL: https://www.sefaria.org/

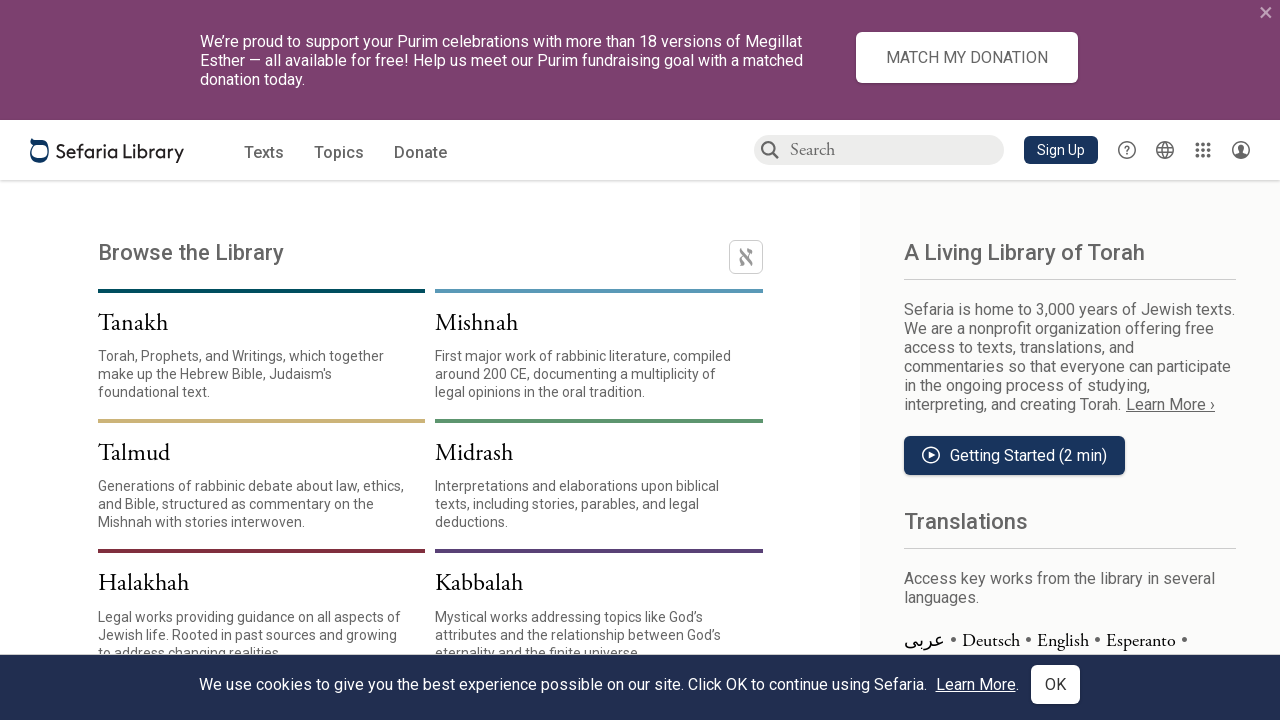

Clicked Donate link in header banner at (420, 150) on internal:role=banner >> internal:role=link[name="Donate"i]
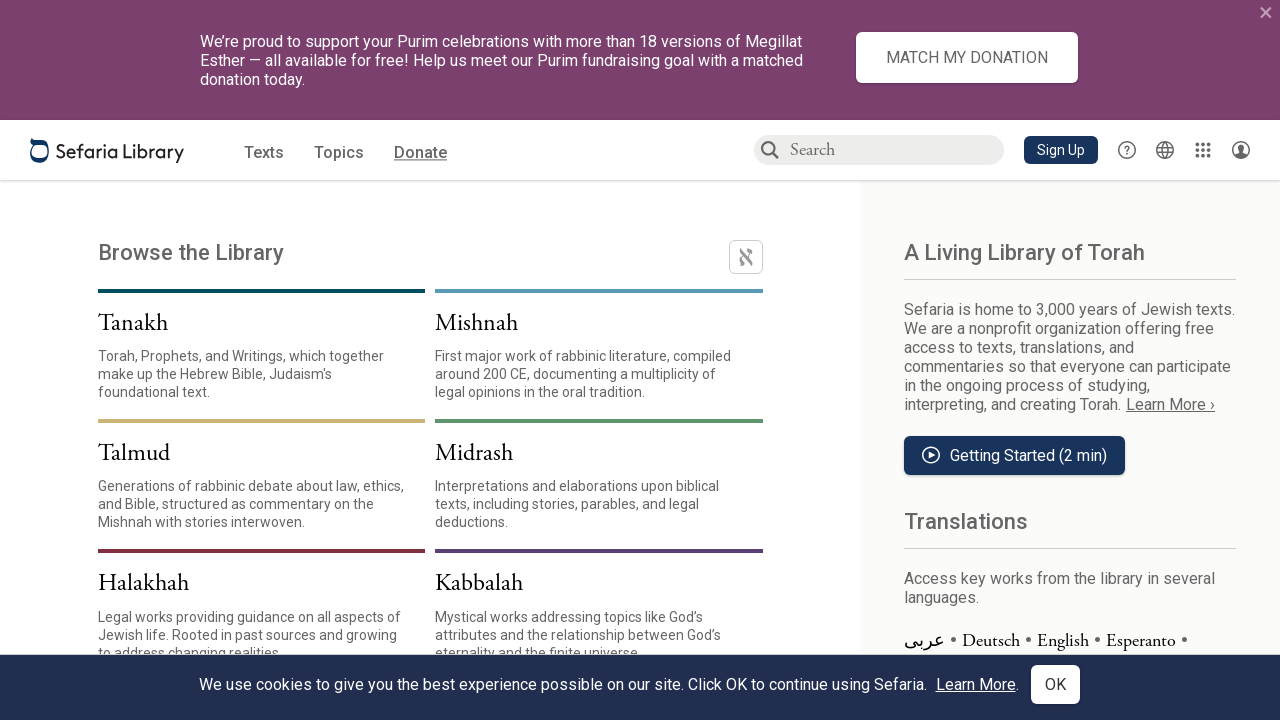

Donation popup opened
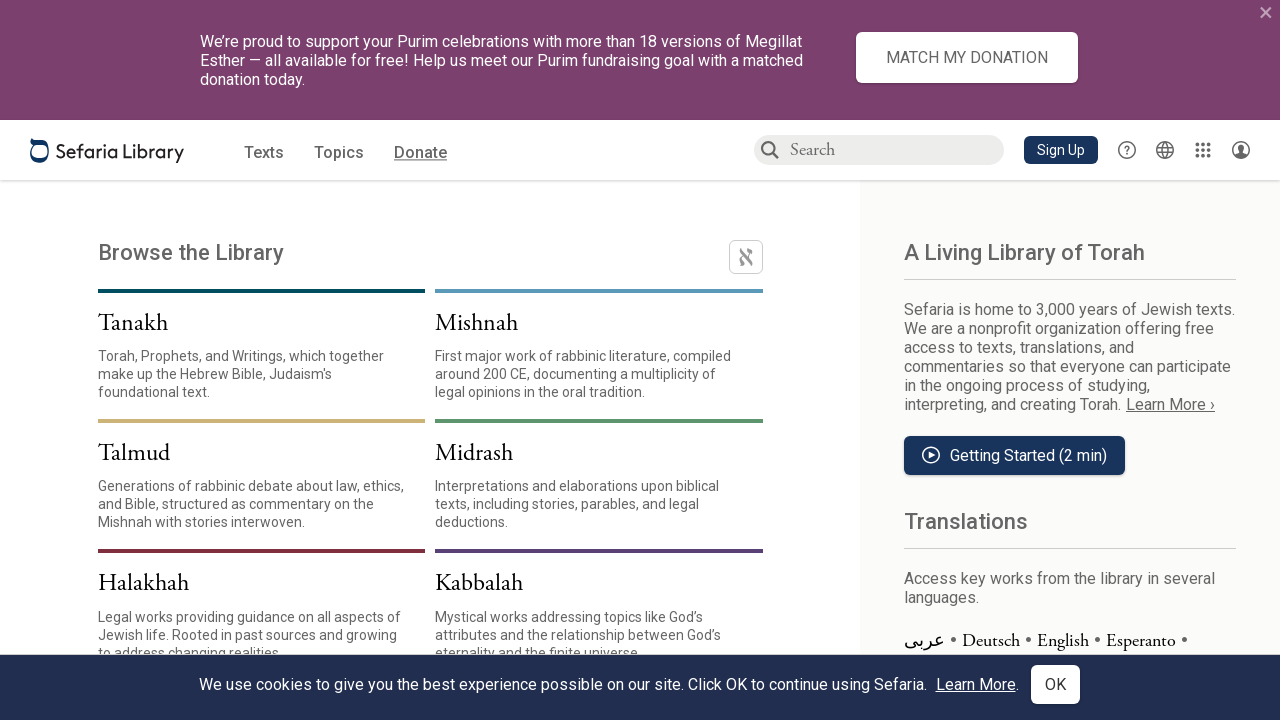

Donation popup page fully loaded
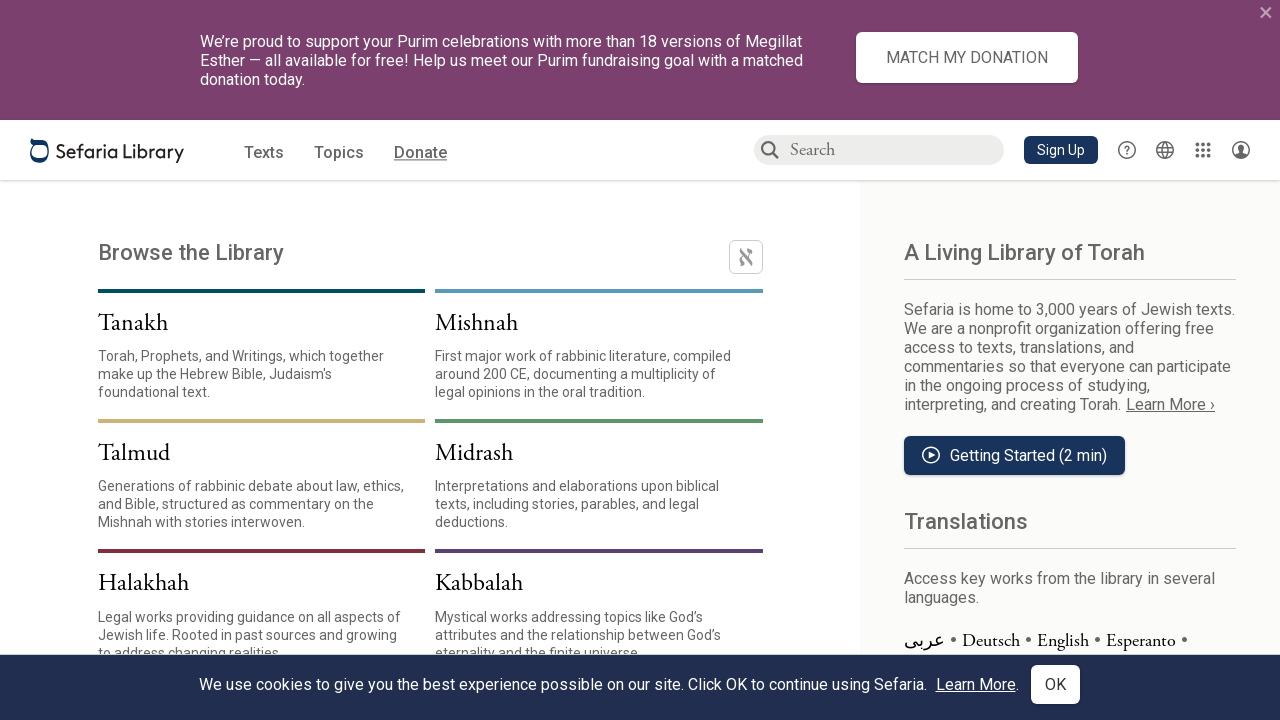

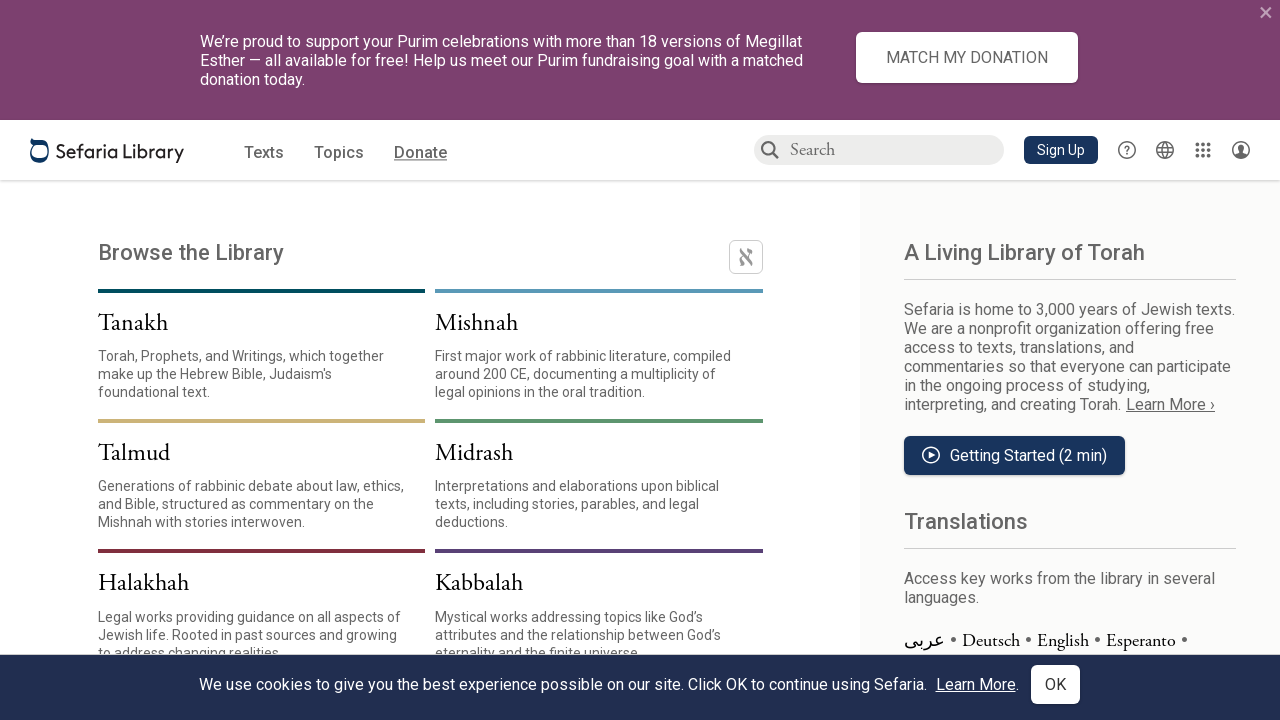